Tests whether a checkbox input element is selected on the Selenium demo inputs page

Starting URL: https://www.selenium.dev/selenium/web/inputs.html

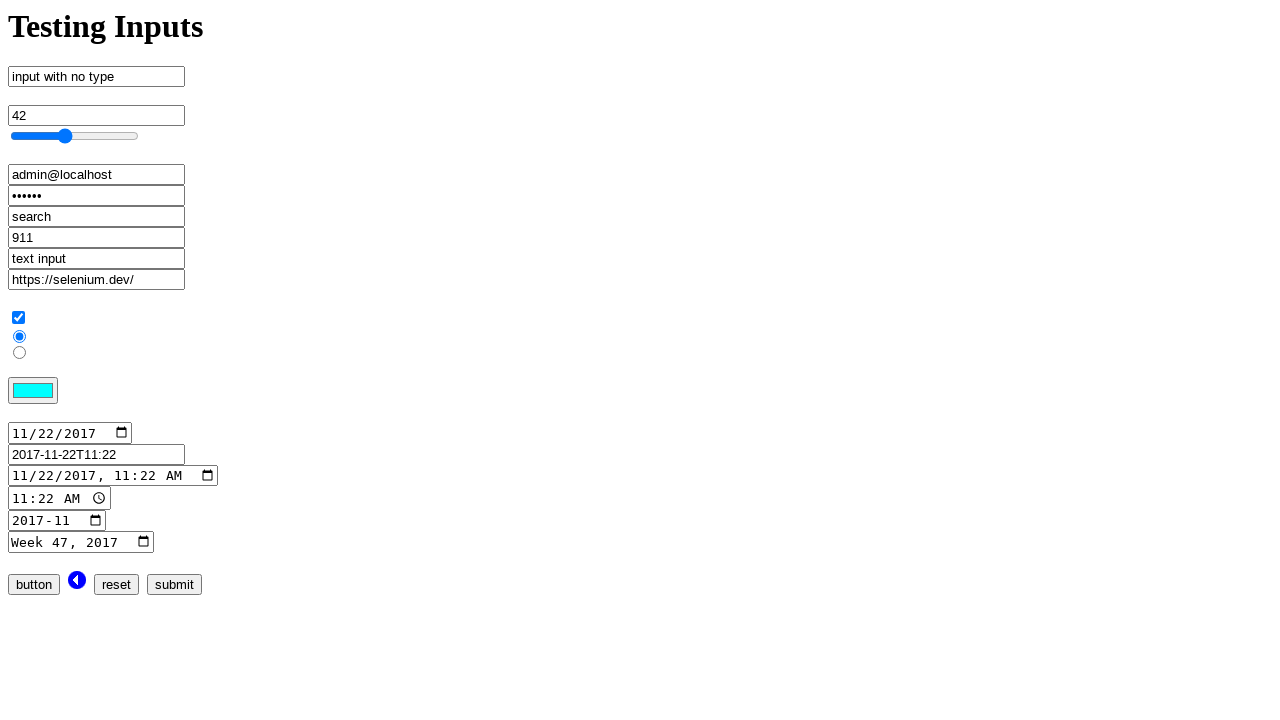

Navigated to Selenium demo inputs page
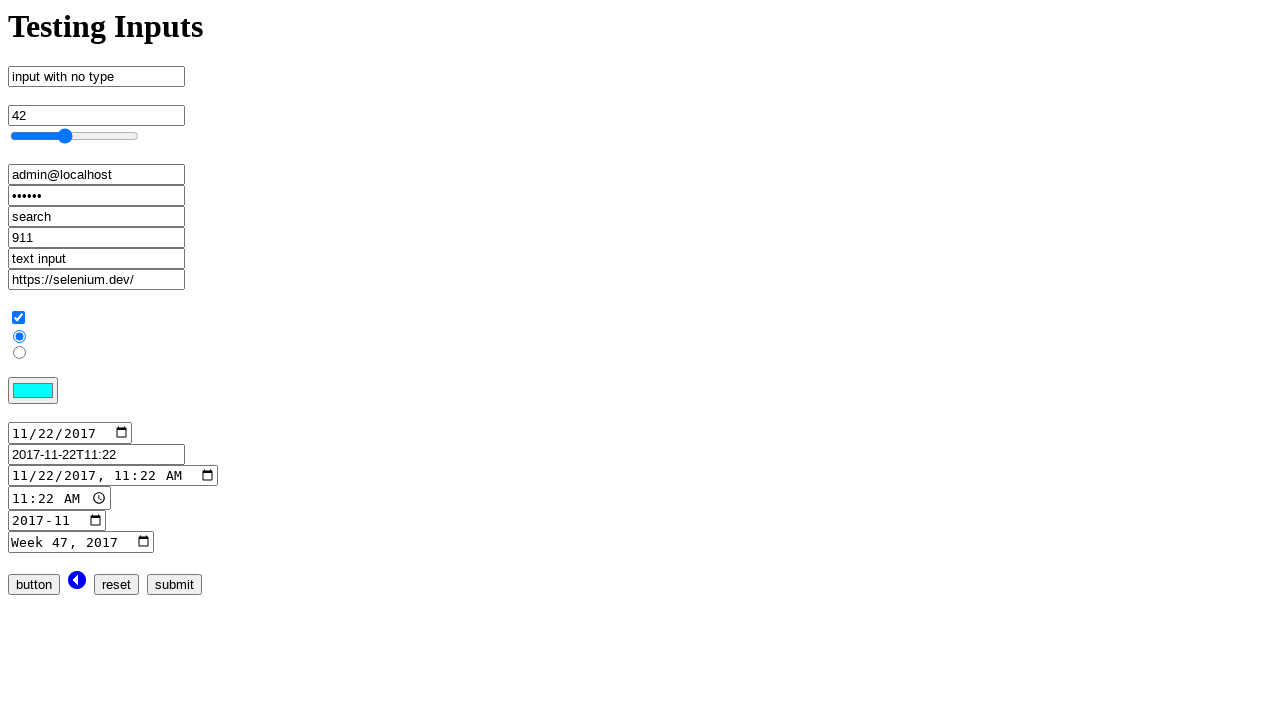

Located checkbox input element
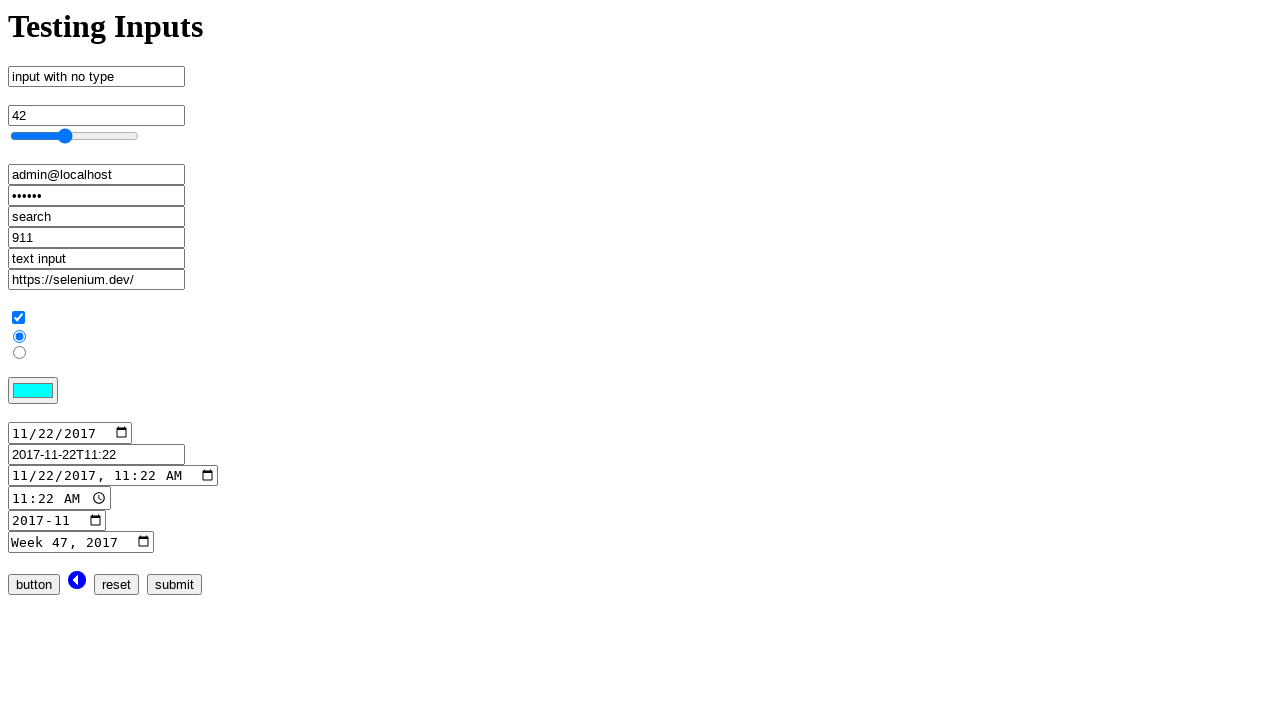

Checked checkbox selection status: True
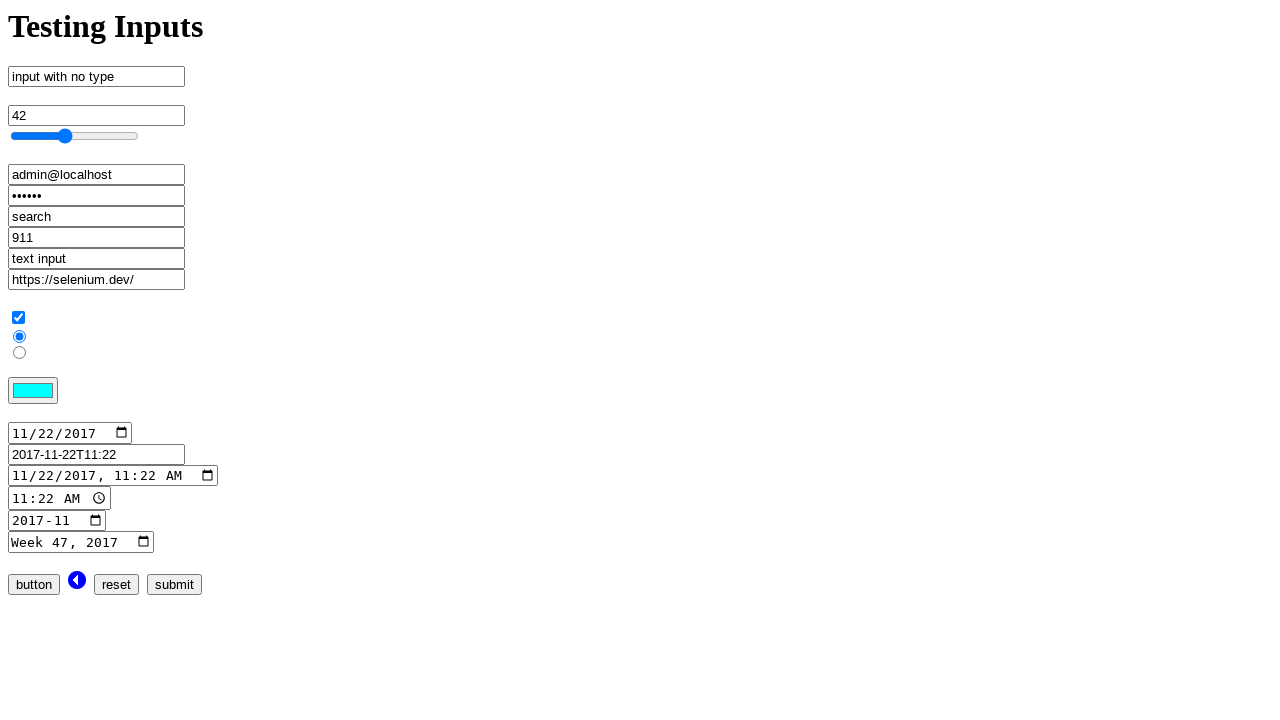

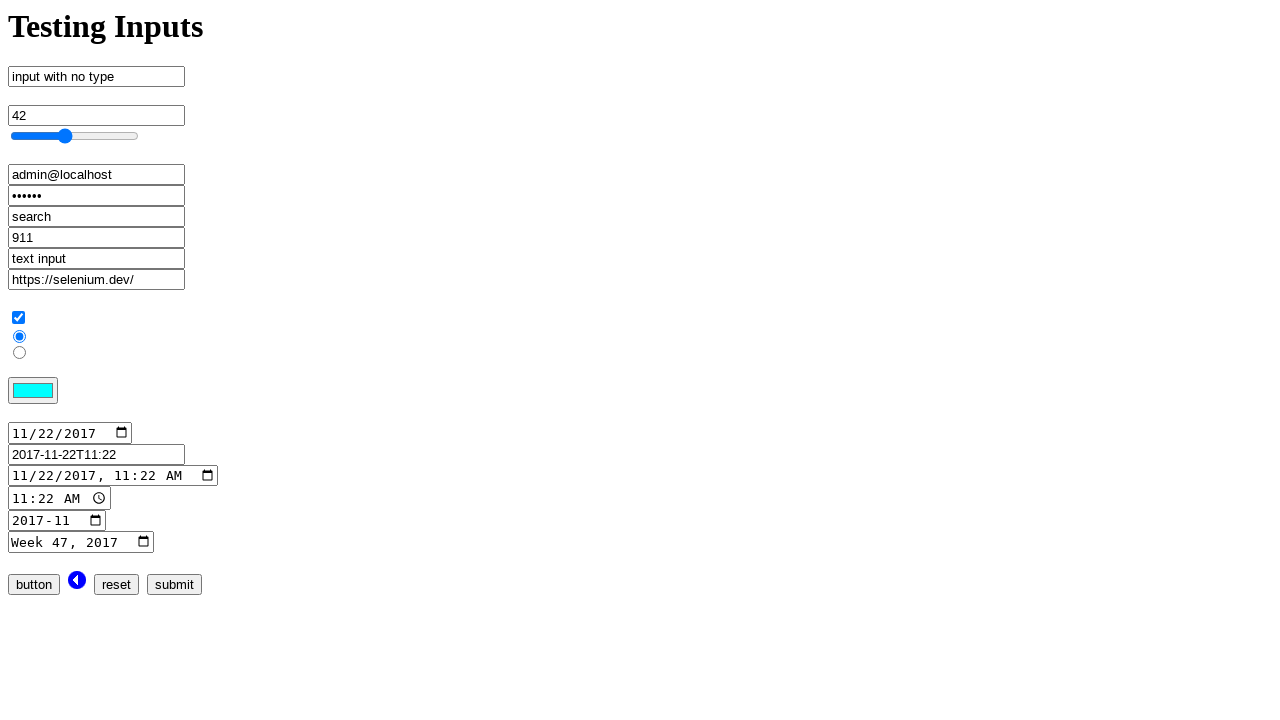